Tests auto-suggestive dropdown functionality by typing a partial country name, waiting for suggestions to appear, and selecting "India" from the dropdown list.

Starting URL: https://www.rahulshettyacademy.com/dropdownsPractise/

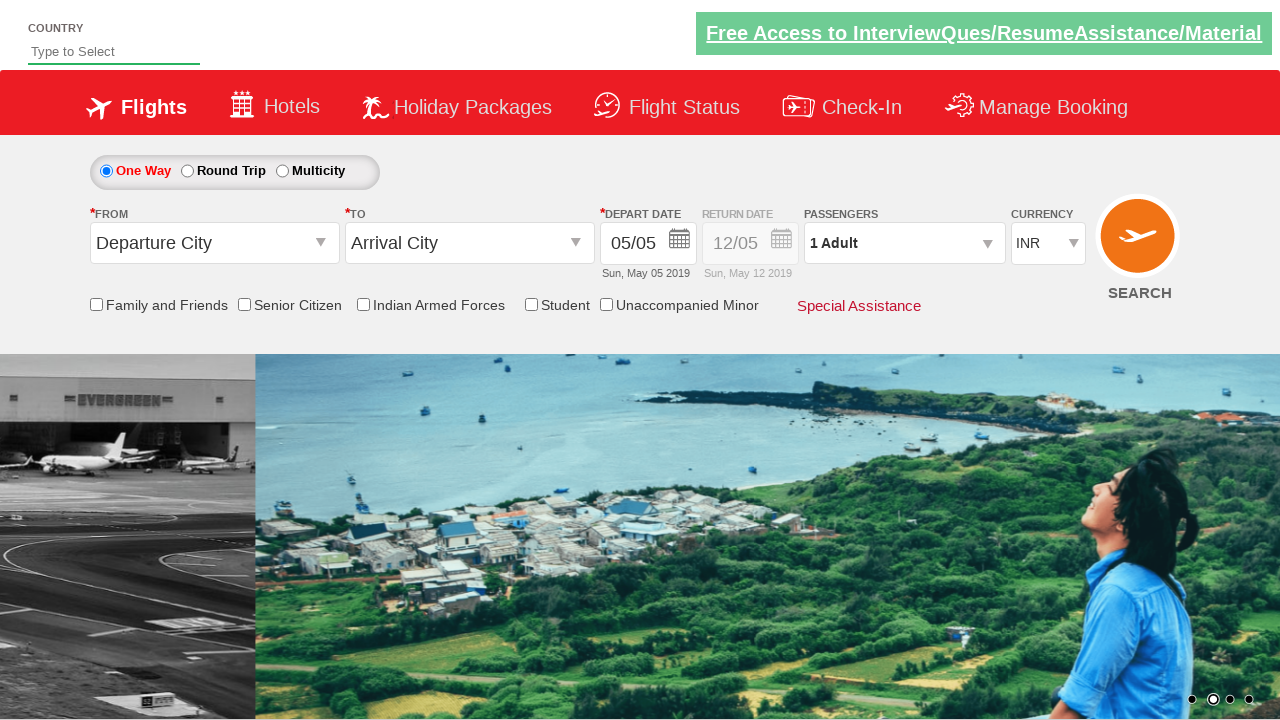

Navigated to auto-suggestive dropdown practice page
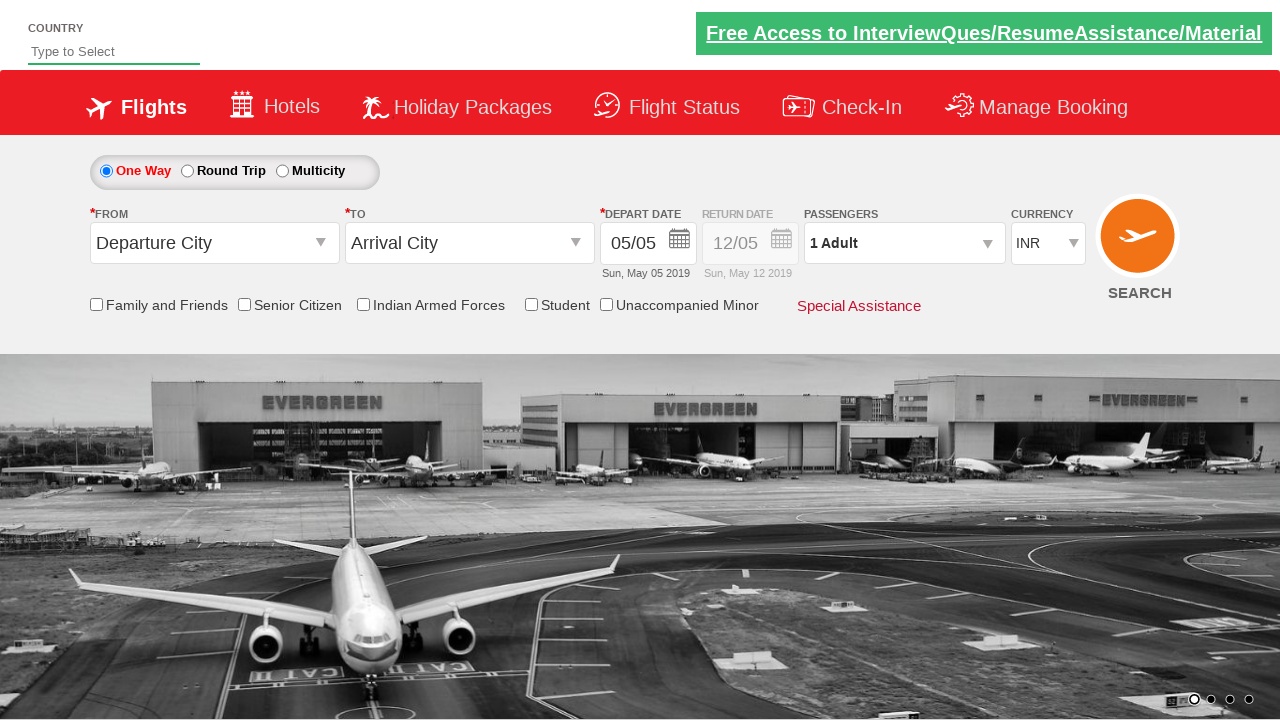

Typed 'ind' in autosuggest field to trigger dropdown on #autosuggest
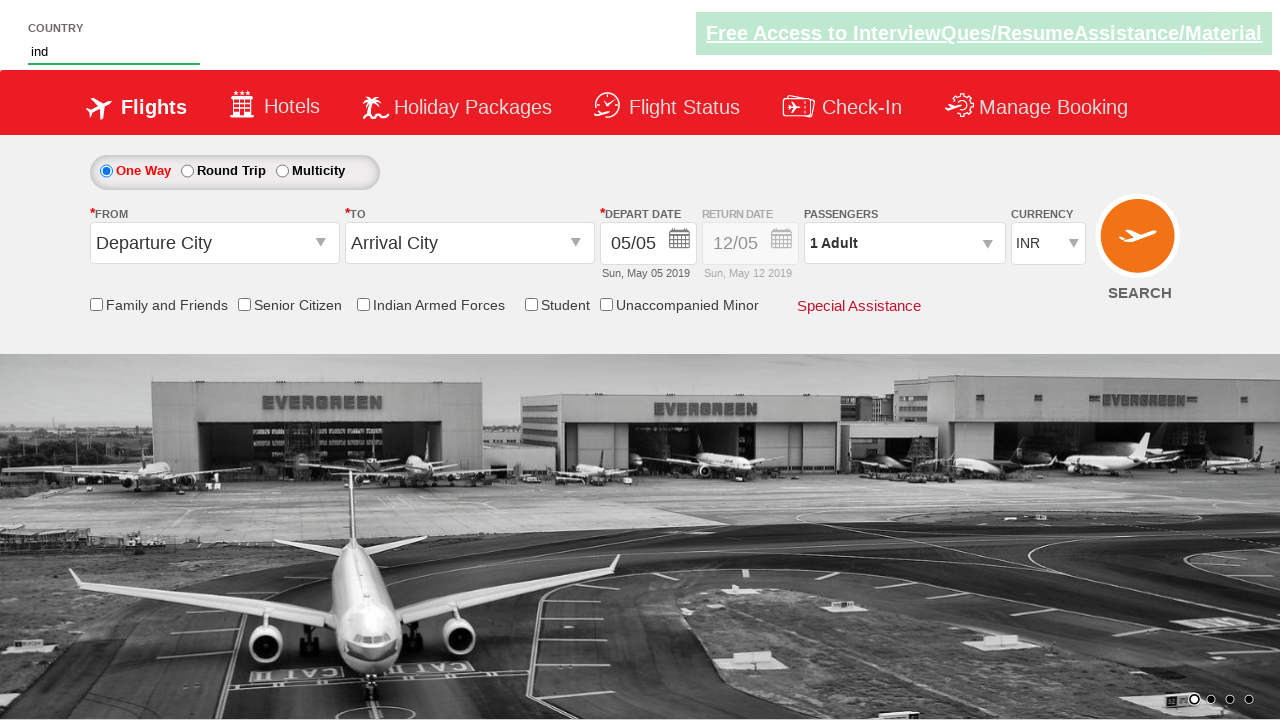

Auto-suggest dropdown options appeared
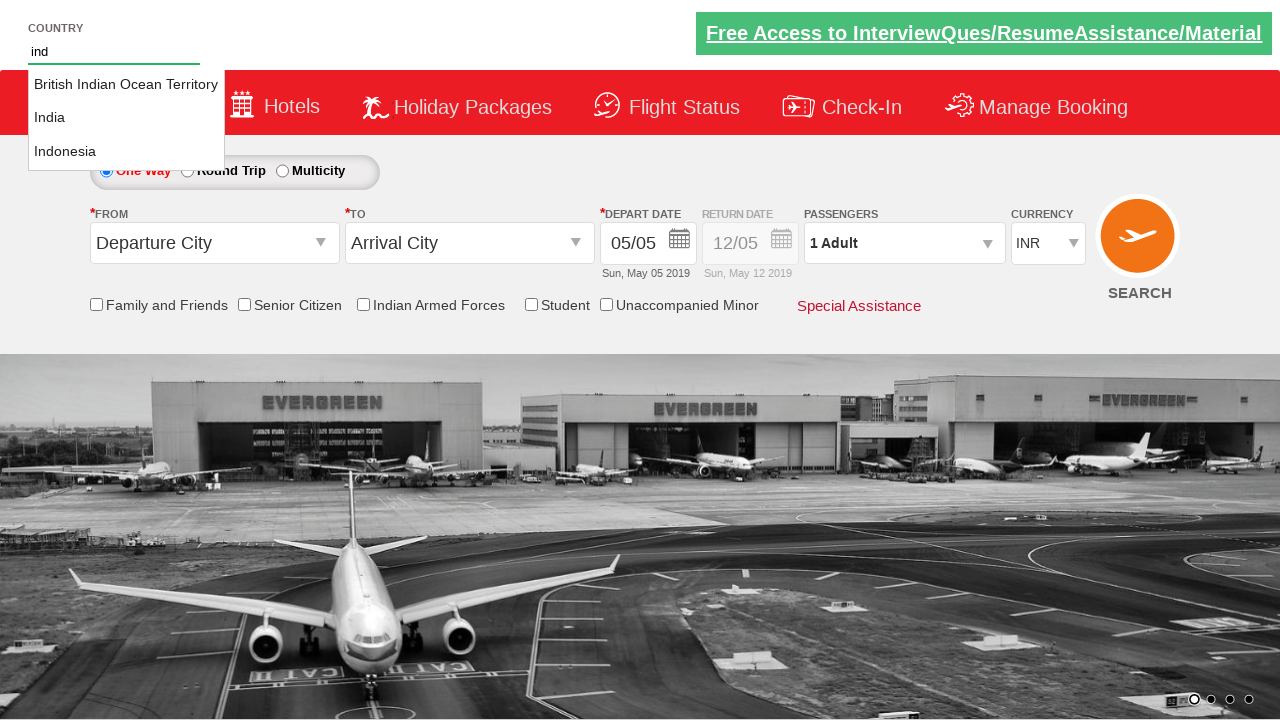

Found 3 suggestion options in dropdown
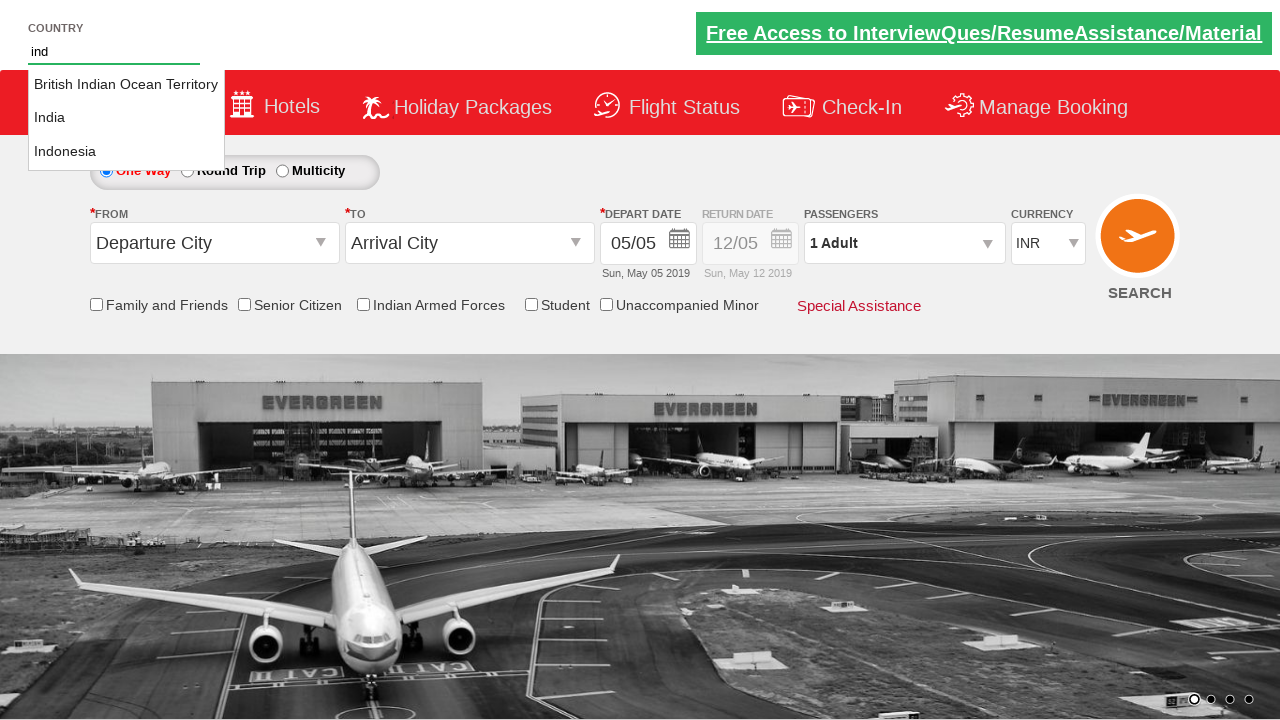

Selected 'India' from the auto-suggest dropdown at (126, 118) on li.ui-menu-item a >> nth=1
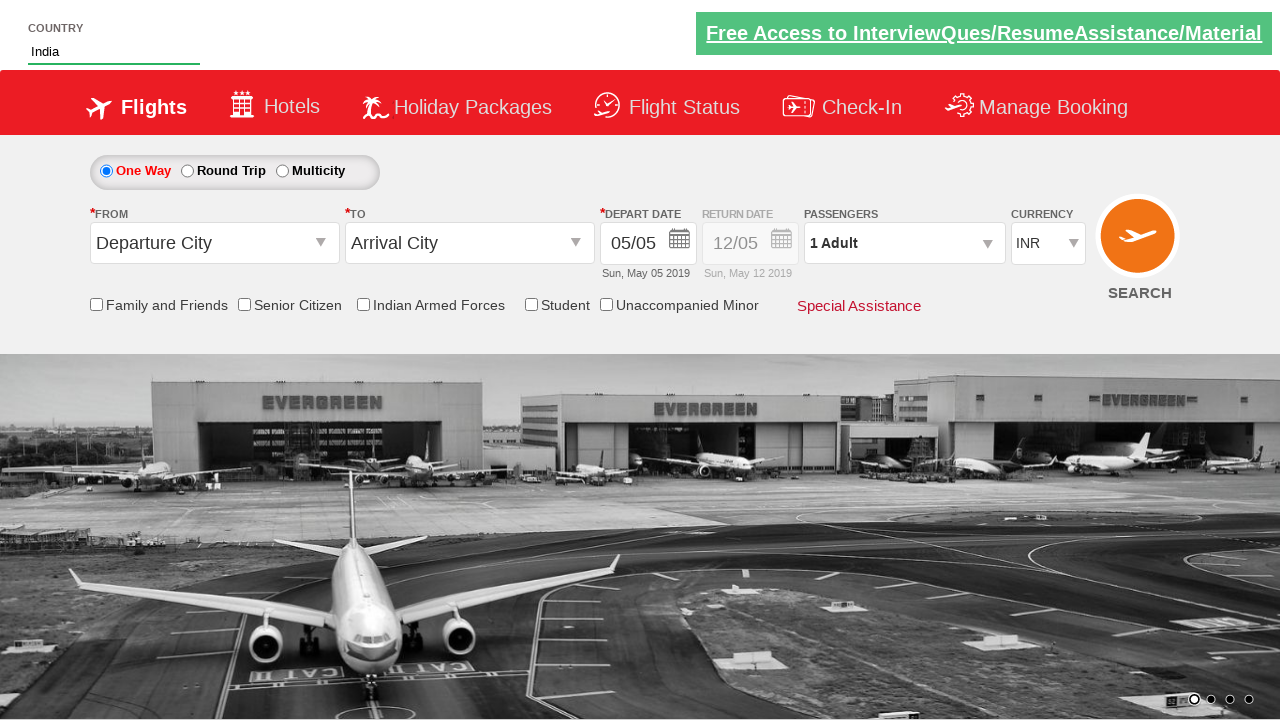

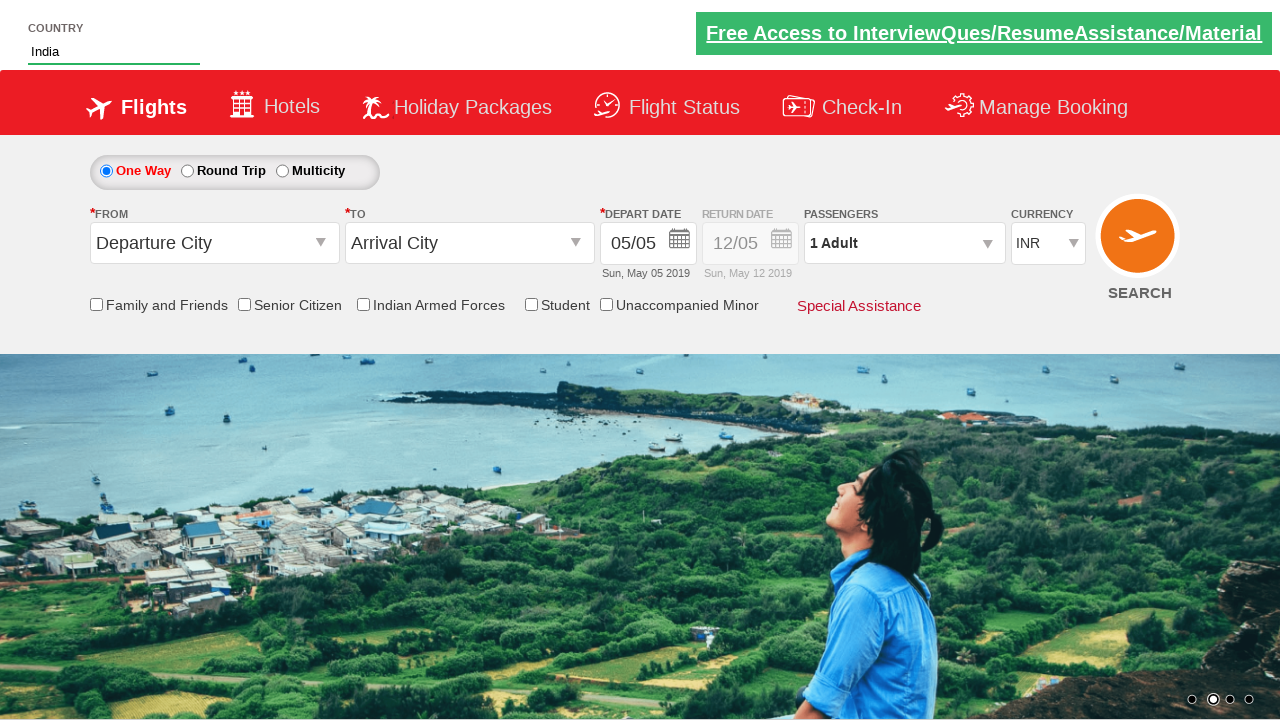